Navigates to a webpage, collects all links, then randomly visits several of those links and verifies images are present on each page.

Starting URL: http://toastytech.com/evil/

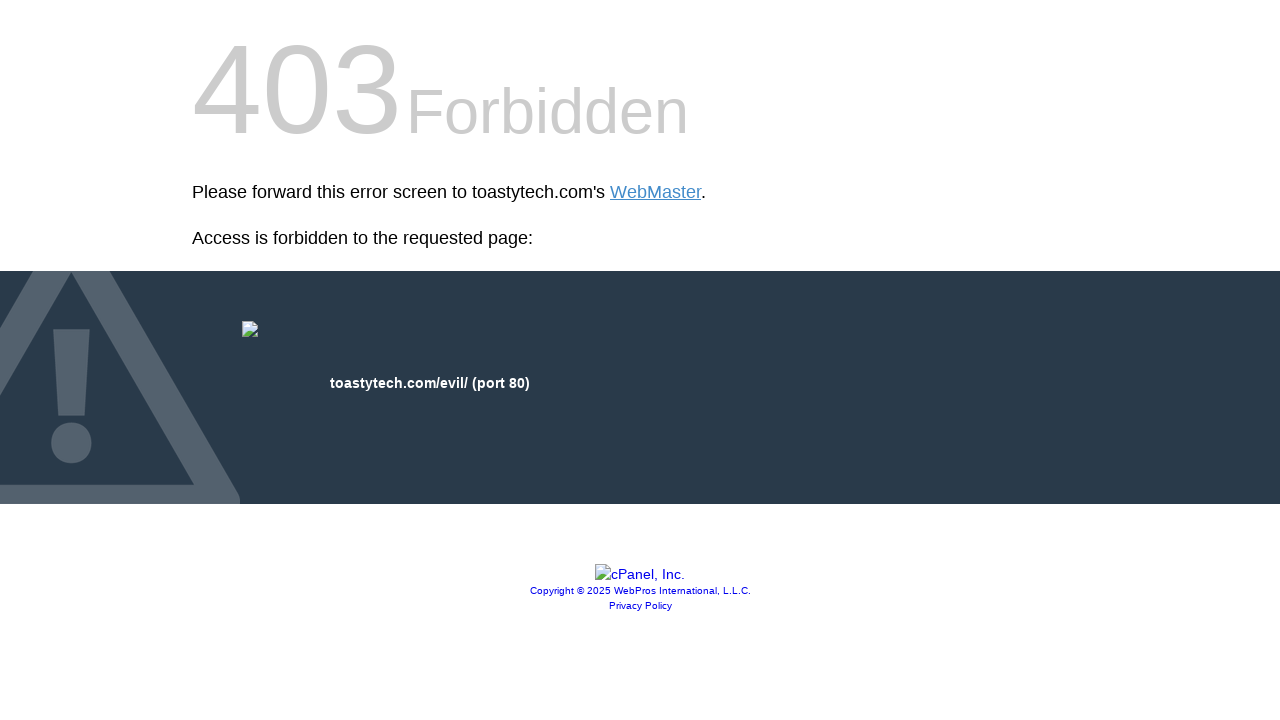

Waited for links to load on the page
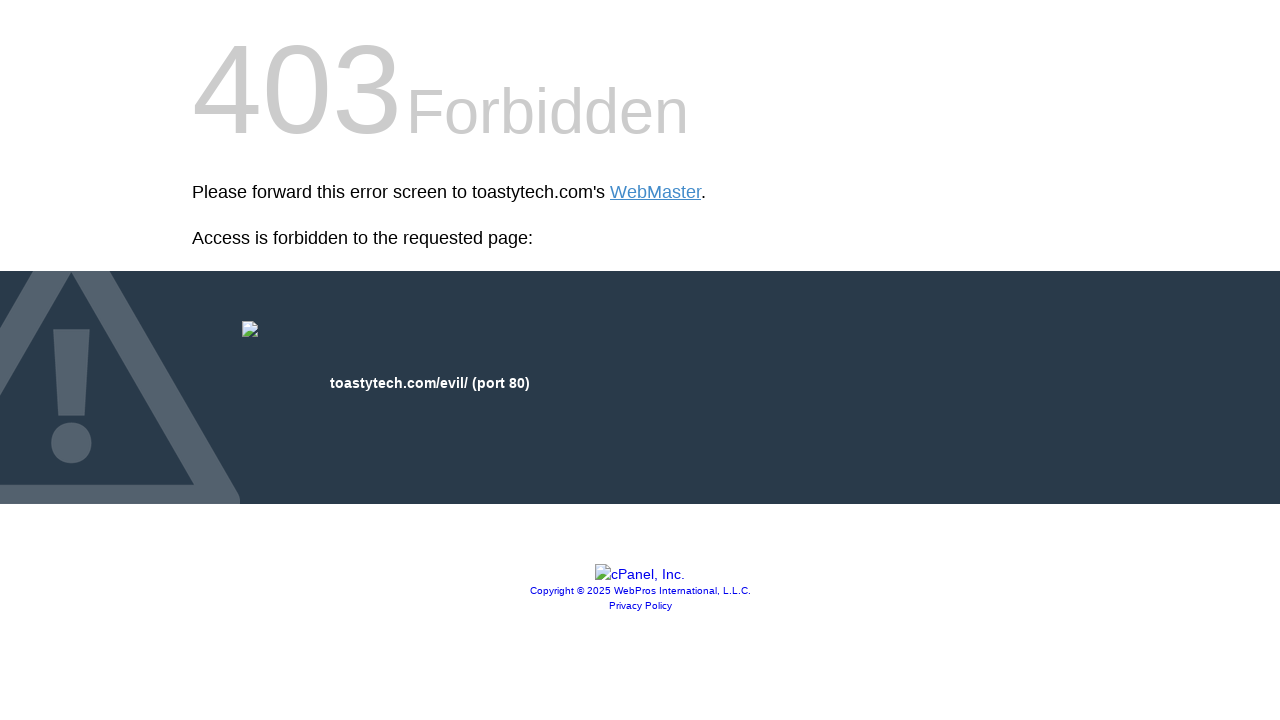

Retrieved all link elements from the page
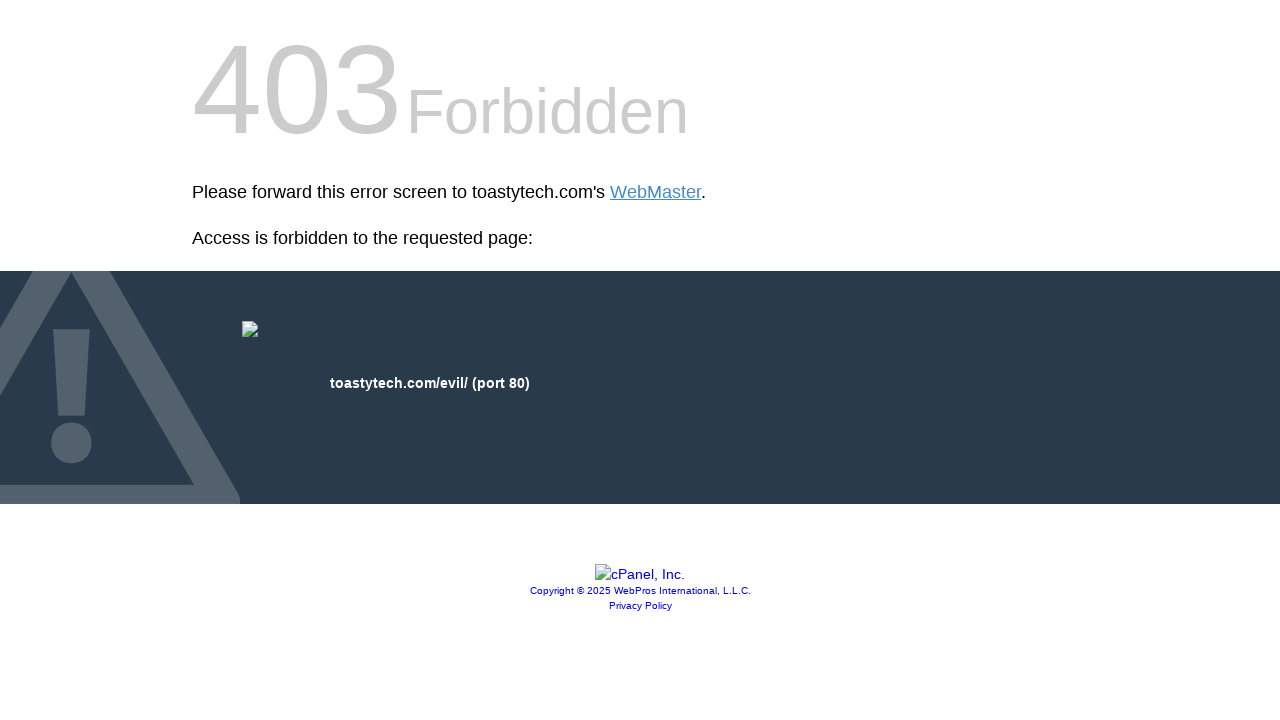

Extracted 4 valid link hrefs from the page
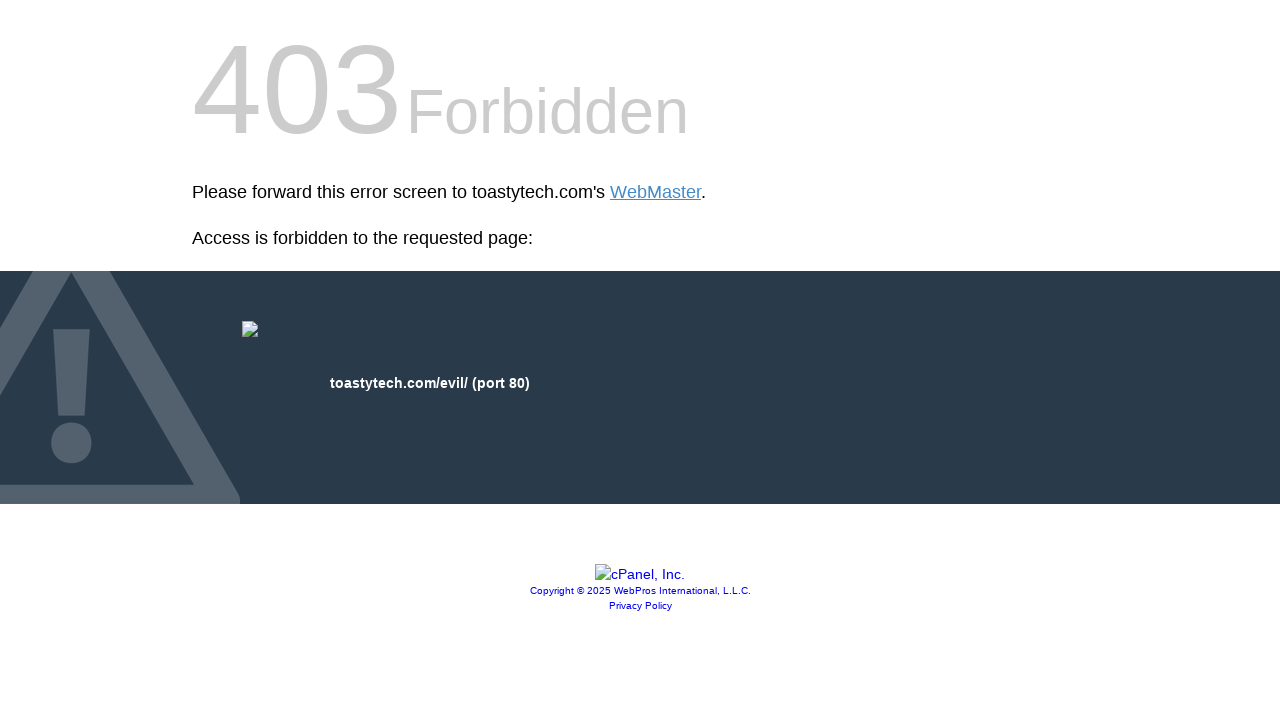

Navigated to randomly selected link: http://cpanel.com/?utm_source=cpanelwhm&utm_medium=cplogo&utm_content=logolink&utm_campaign=403referral
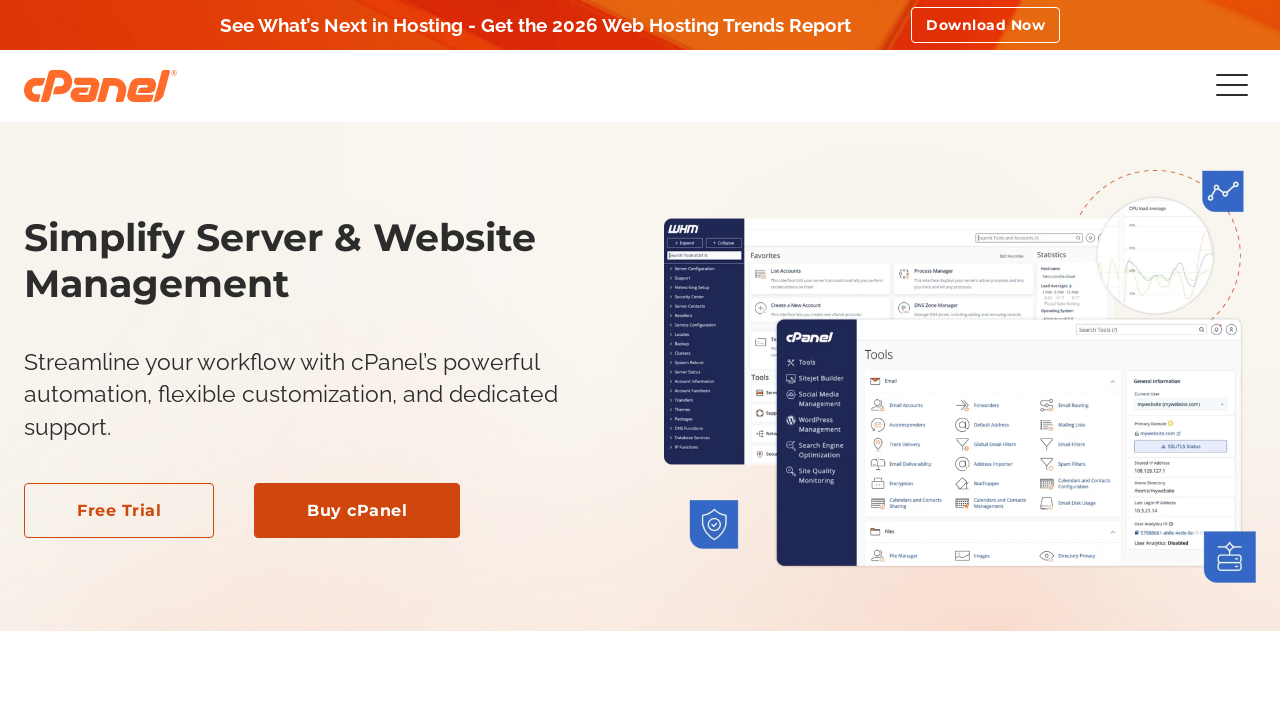

Waited for page to reach domcontentloaded state
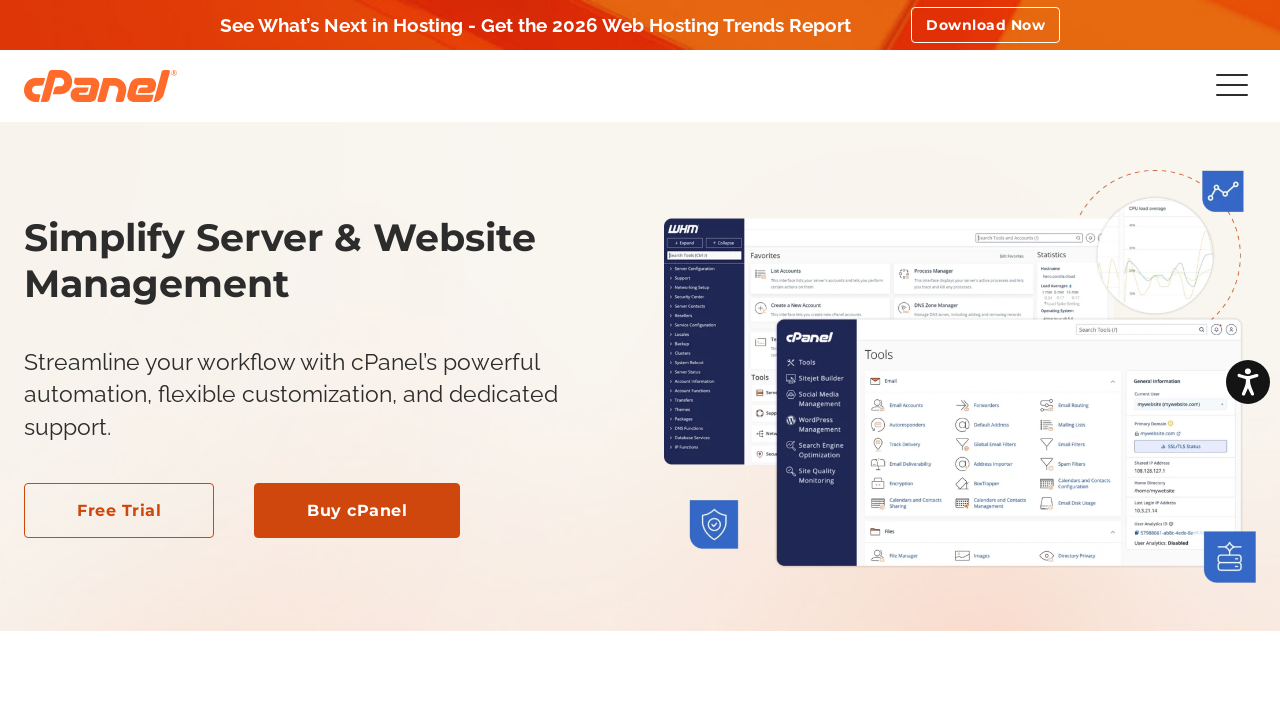

Found and waited for images on the page (count: 10)
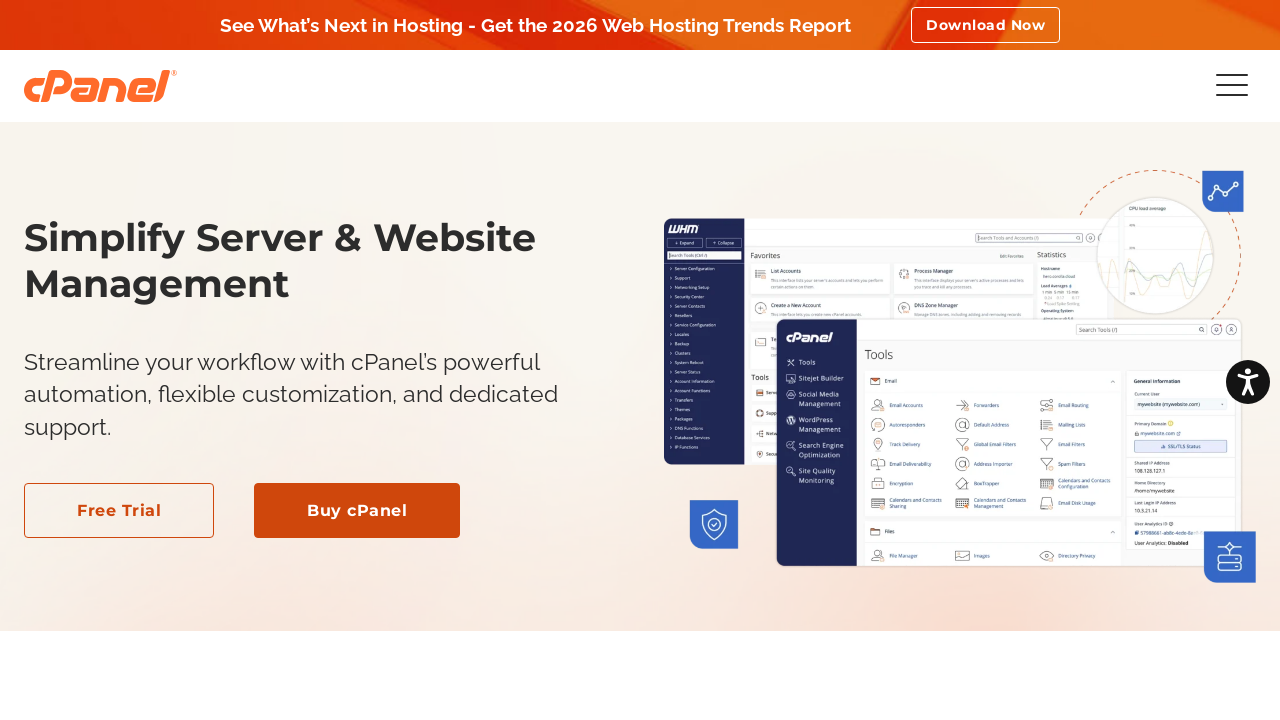

Navigated to randomly selected link: https://go.cpanel.net/privacy
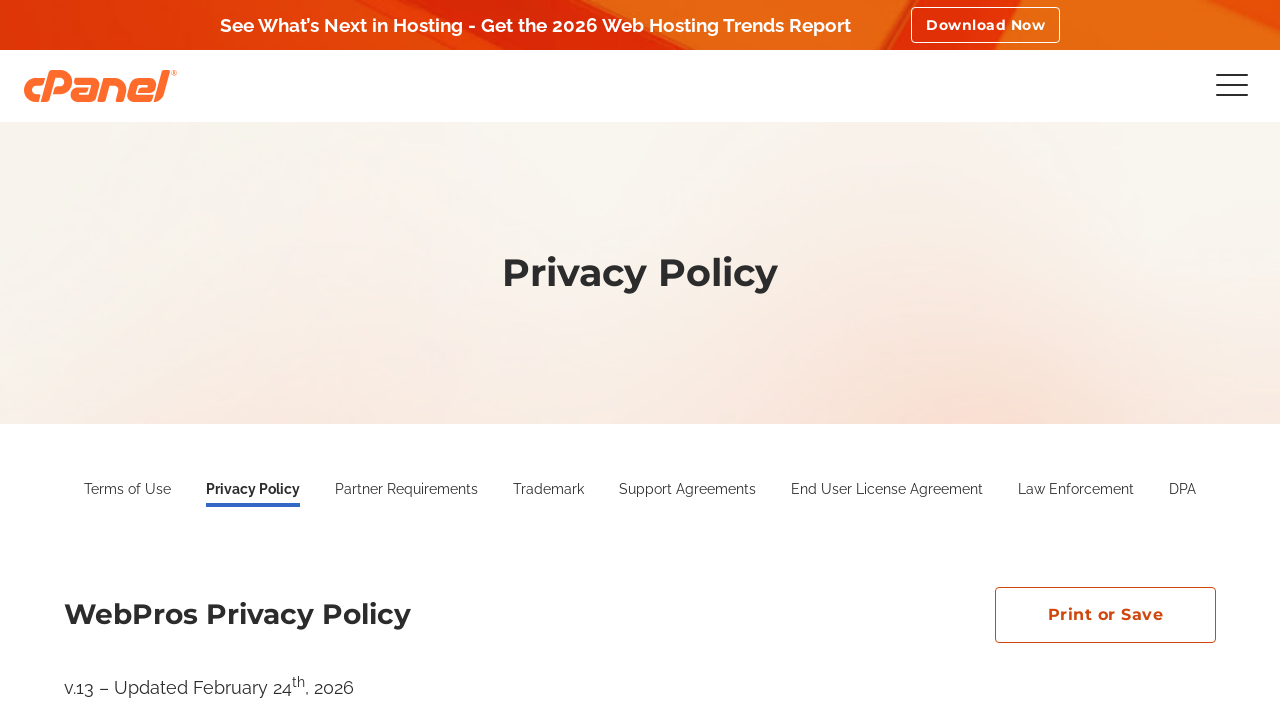

Waited for page to reach domcontentloaded state
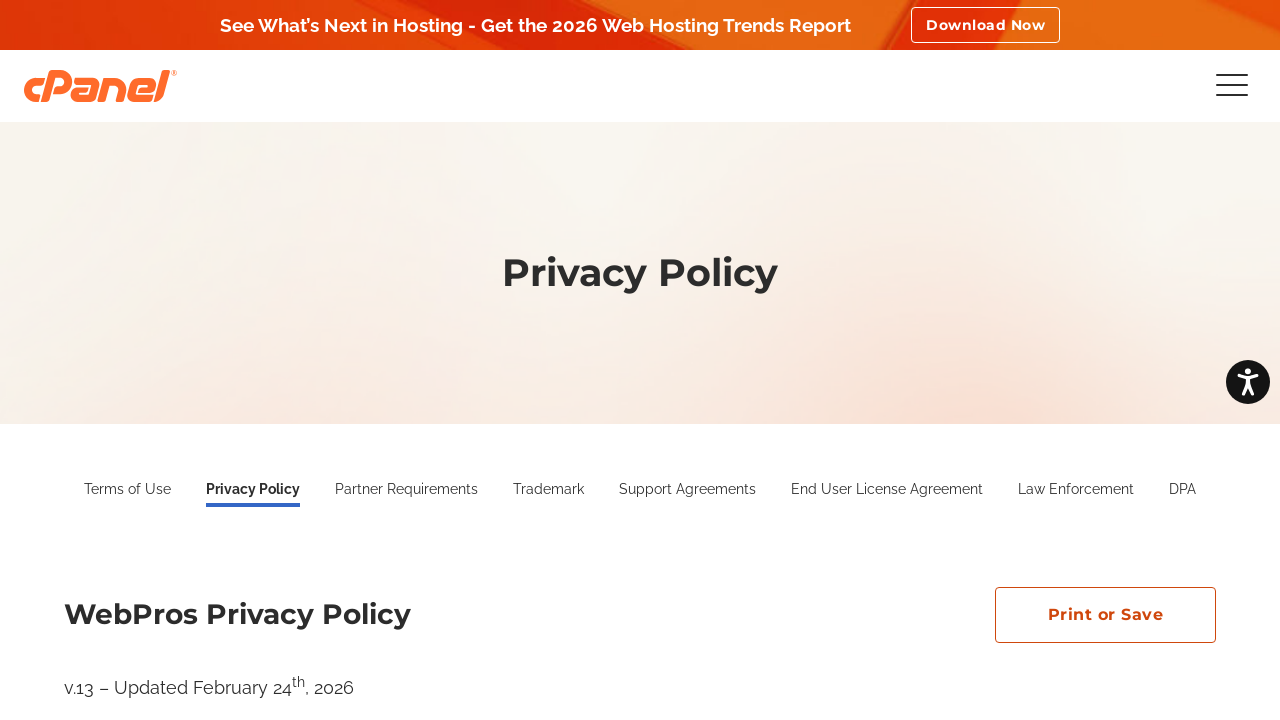

Found and waited for images on the page (count: 2)
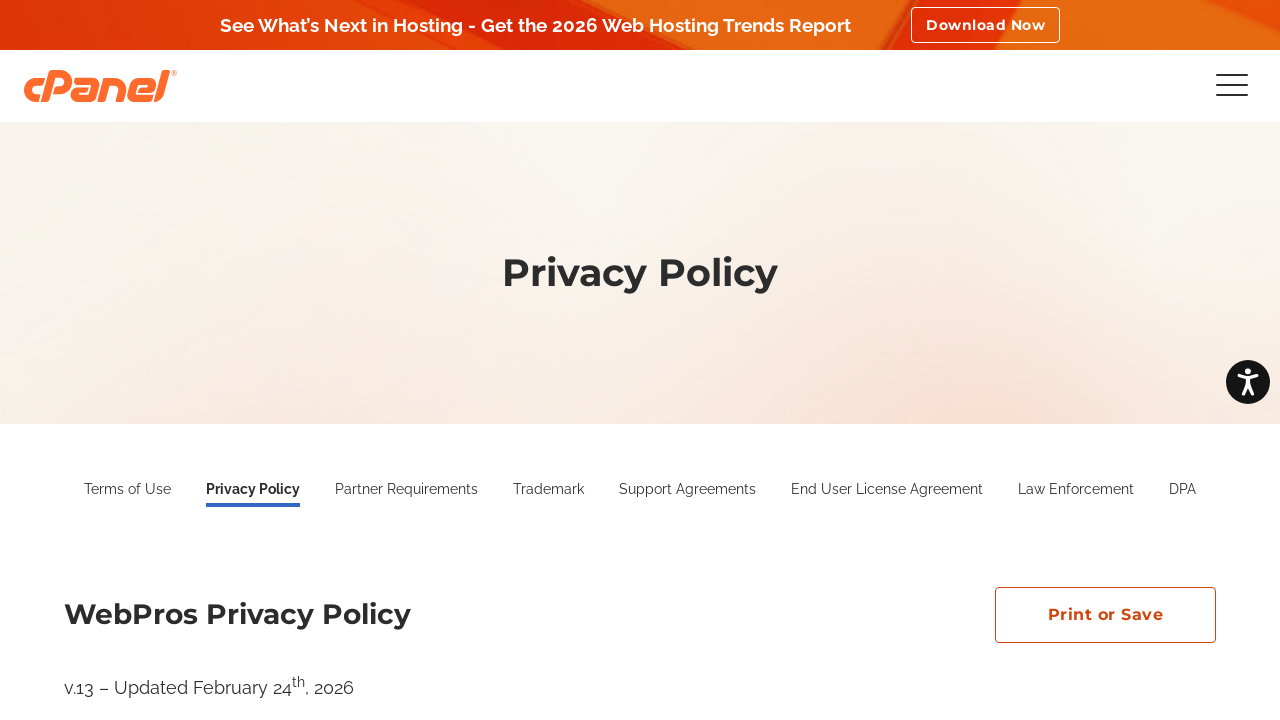

Navigated to randomly selected link: http://cpanel.com/?utm_source=cpanelwhm&utm_medium=cplogo&utm_content=logolink&utm_campaign=403referral
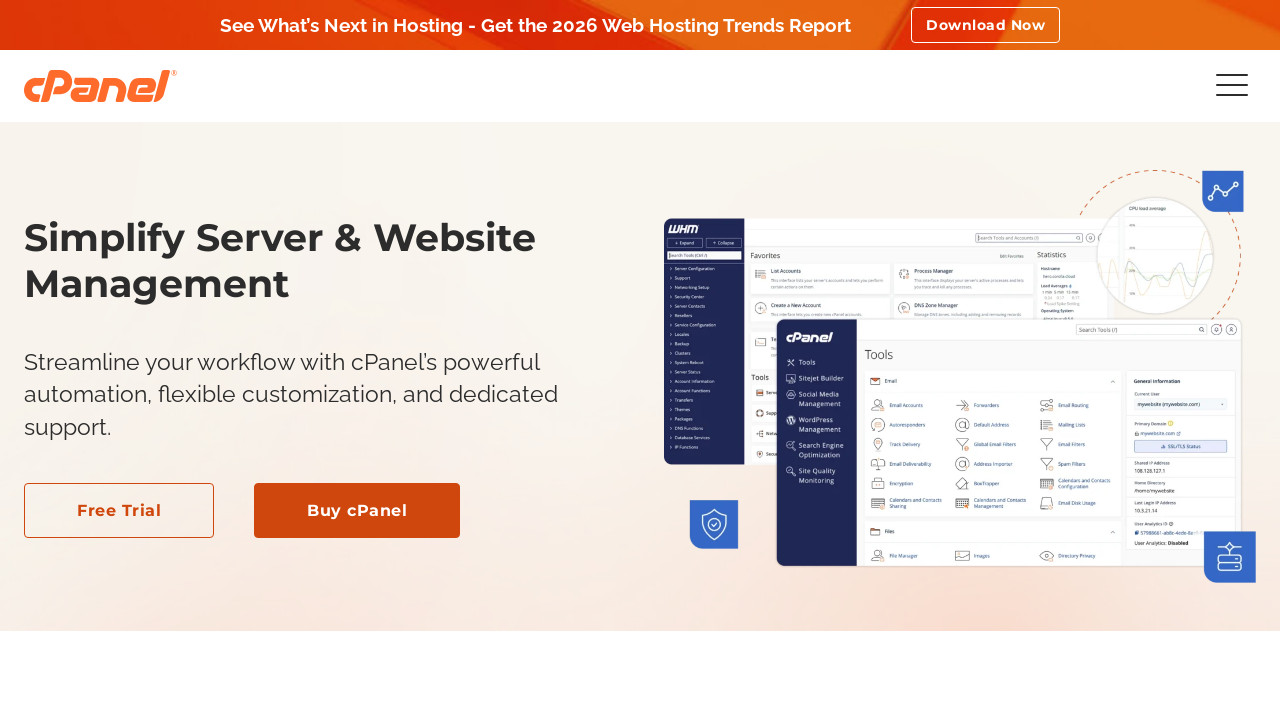

Waited for page to reach domcontentloaded state
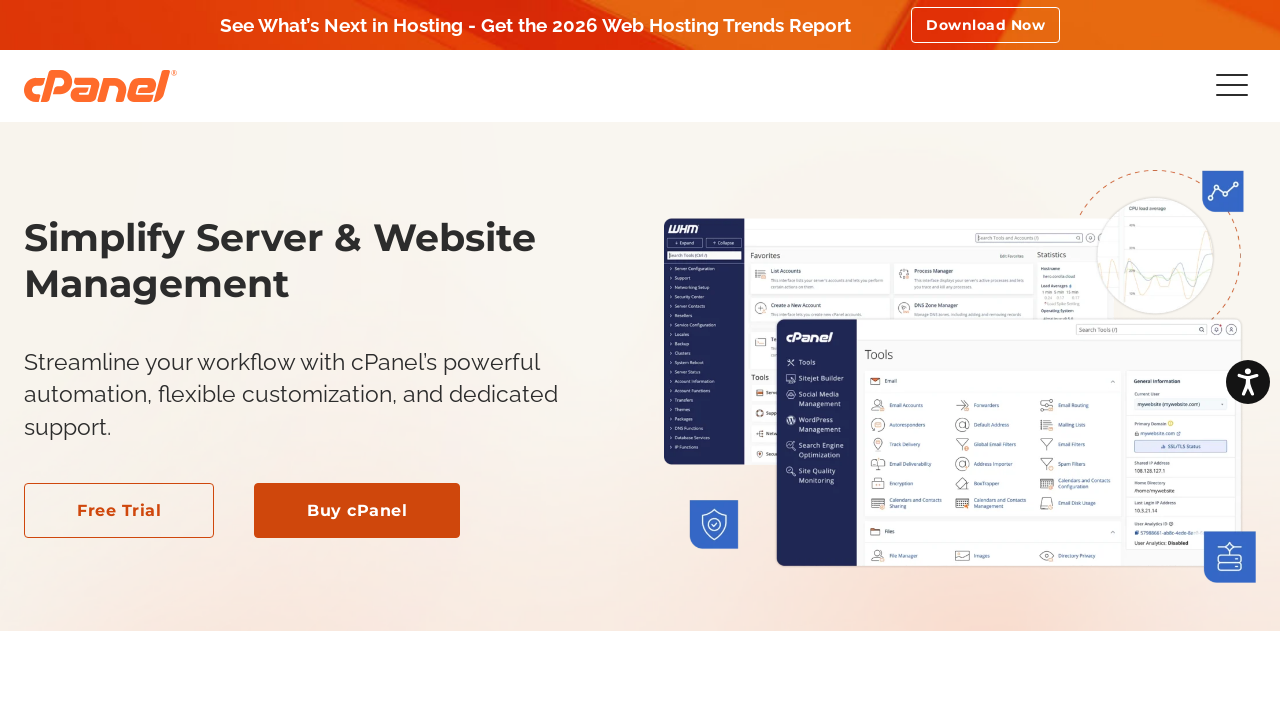

Found and waited for images on the page (count: 10)
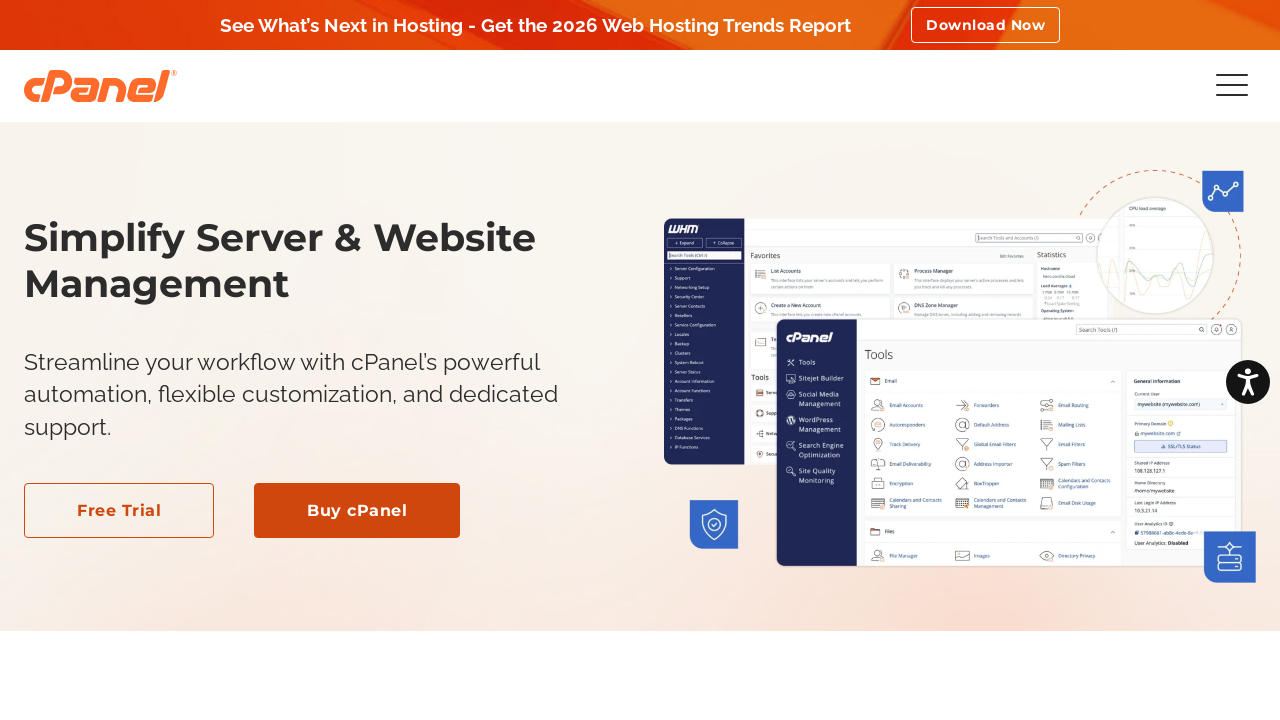

Navigated to randomly selected link: http://cpanel.com/?utm_source=cpanelwhm&utm_medium=cplogo&utm_content=logolink&utm_campaign=403referral
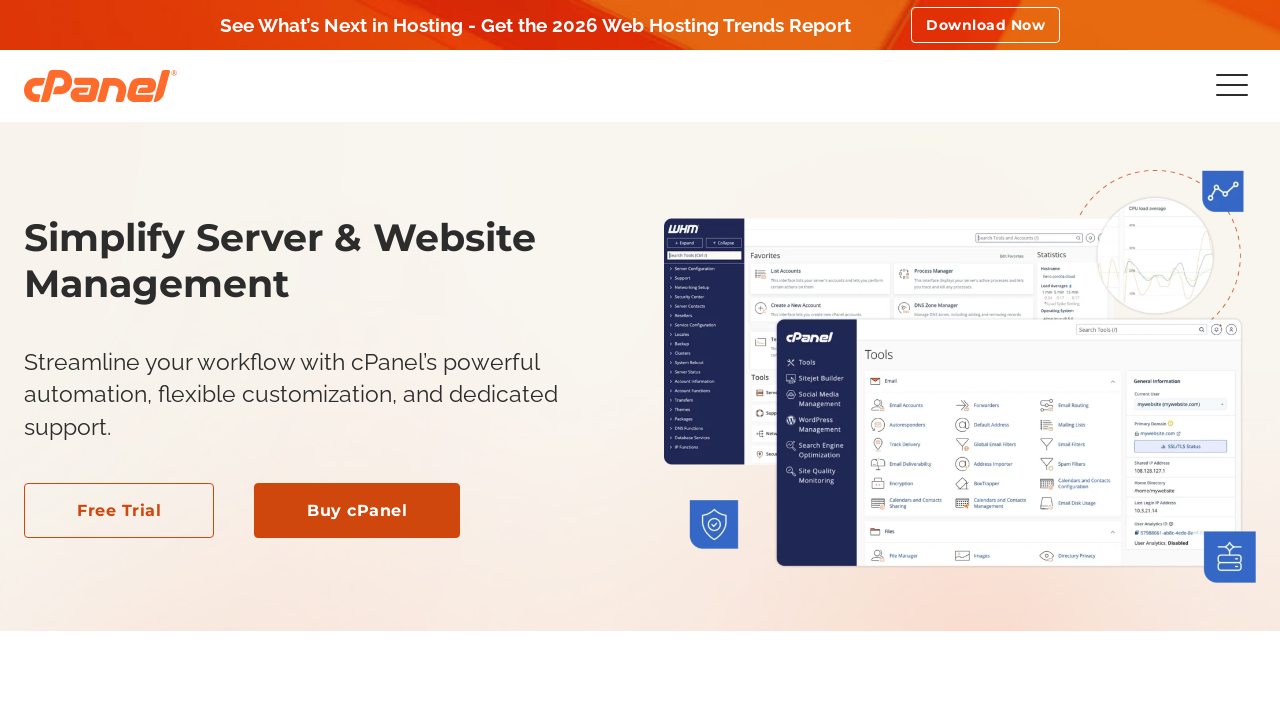

Waited for page to reach domcontentloaded state
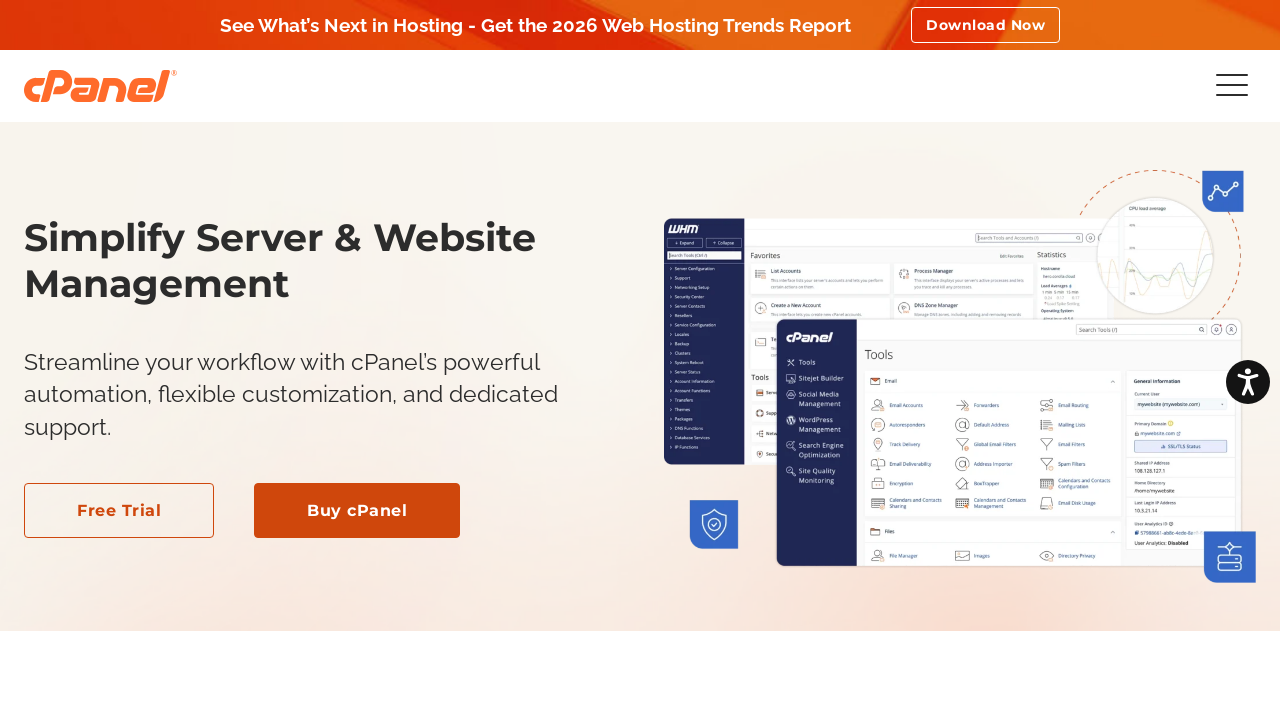

Found and waited for images on the page (count: 10)
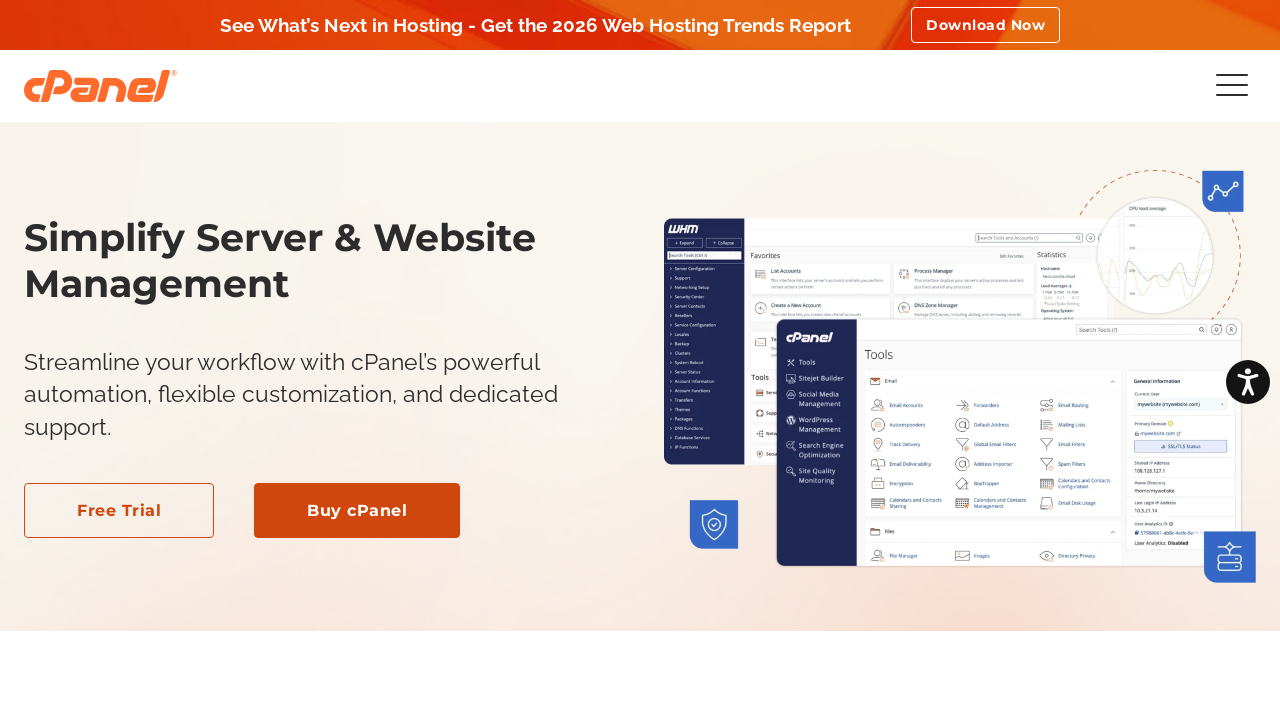

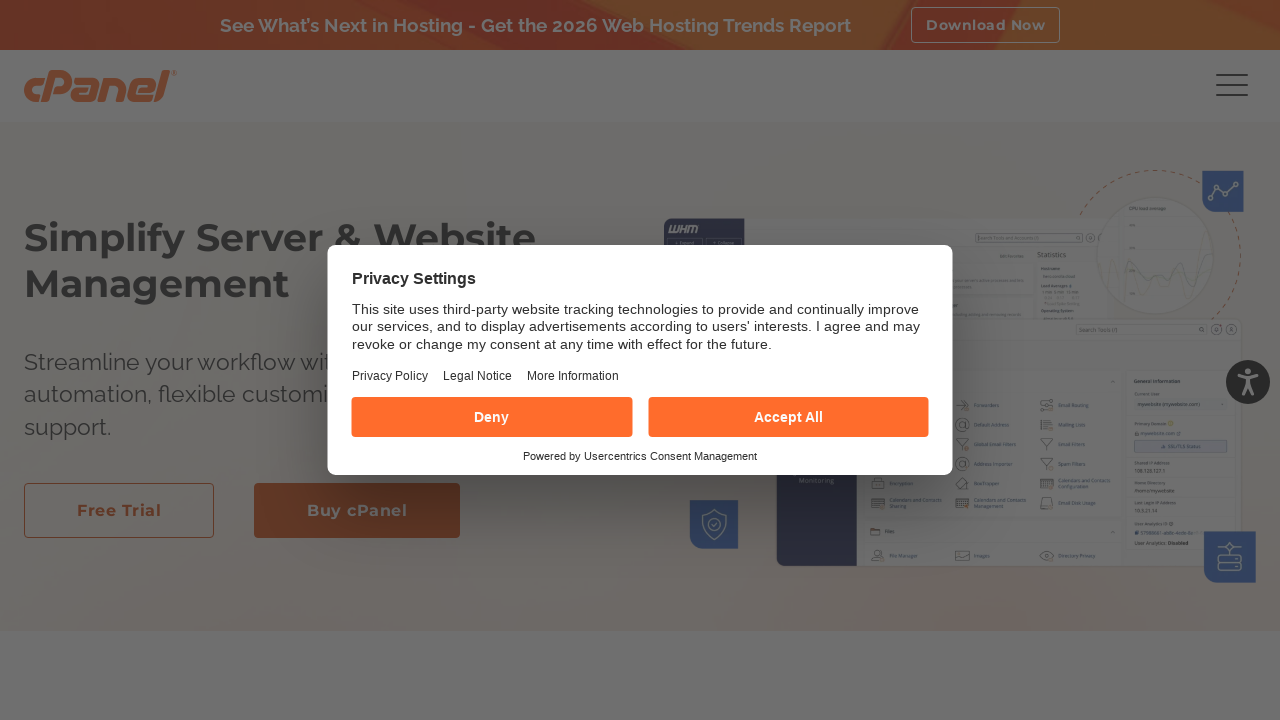